Tests the Auto Complete widget functionality on DemoQA by navigating to the Widgets section, selecting Auto Complete, and interacting with both multiple and single color input fields including adding and removing color selections.

Starting URL: https://demoqa.com/

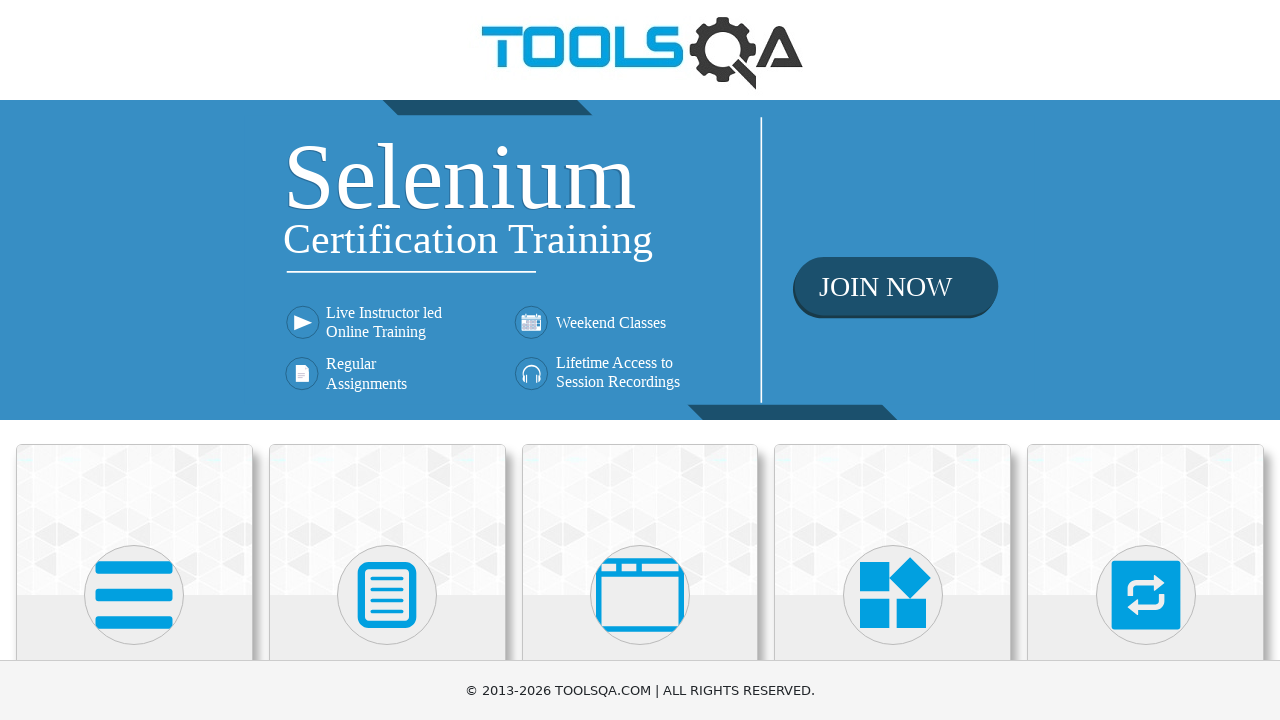

Scrolled down to view widgets section
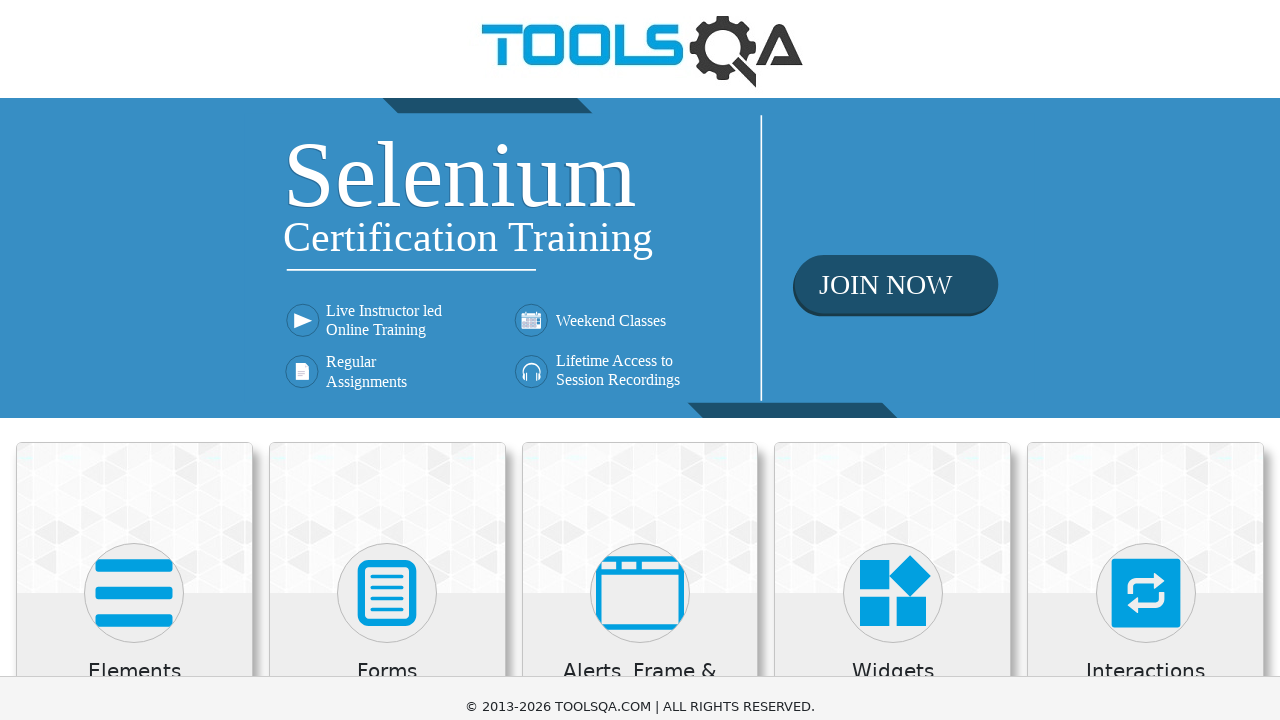

Clicked on Widgets button at (893, 12) on xpath=//h5[text()='Widgets']
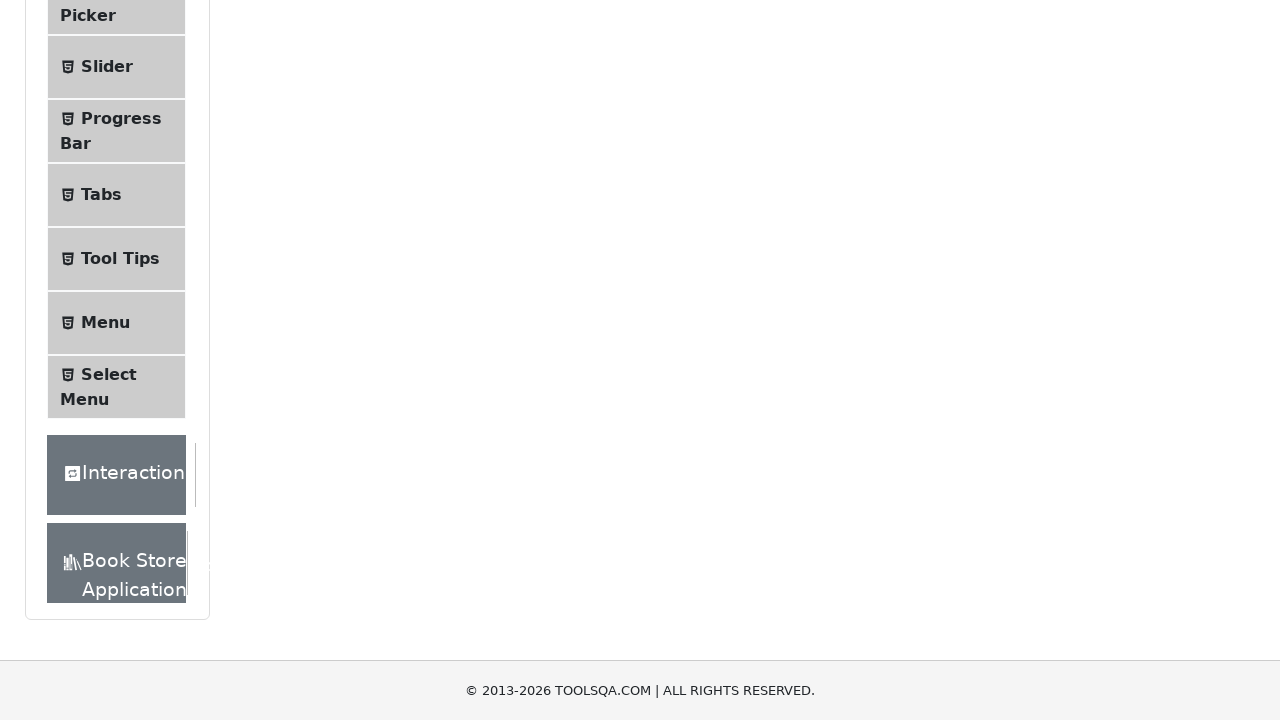

Clicked on Auto Complete option at (102, 348) on xpath=//*[text()='Auto Complete']
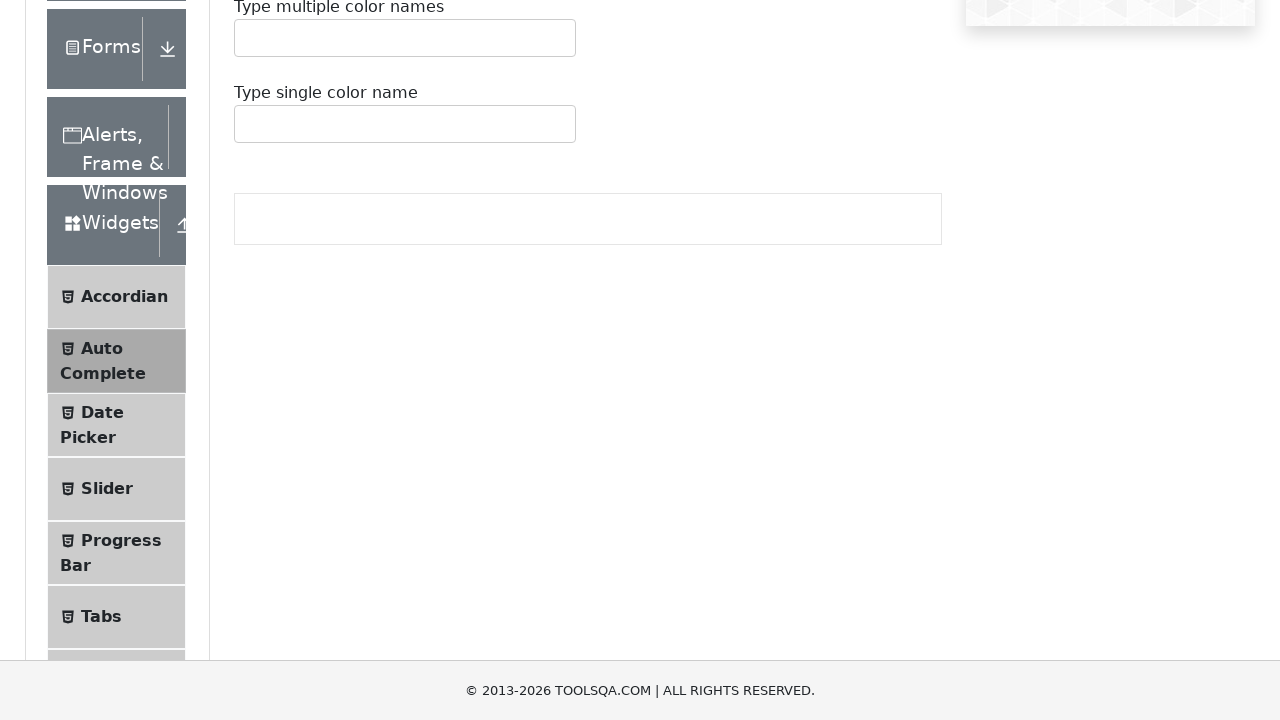

Filled multiple colors field with 'Red' on #autoCompleteMultipleInput
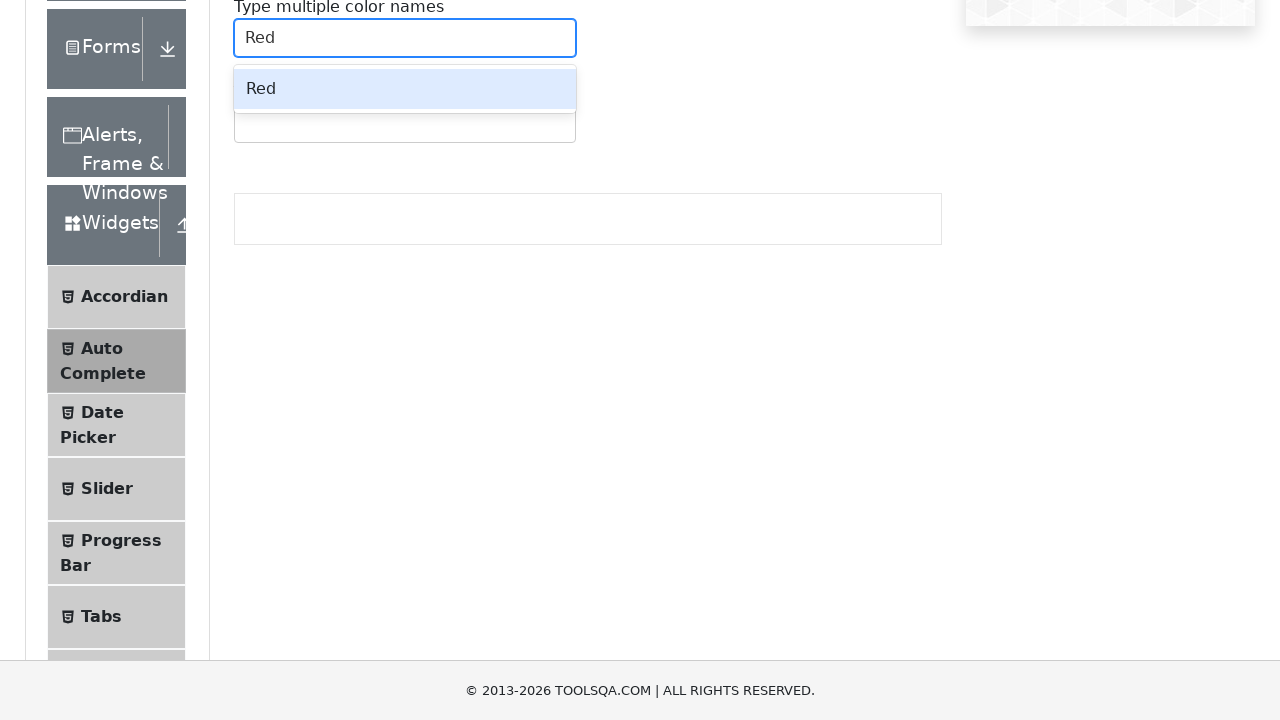

Pressed Enter to add Red to multiple colors selection on #autoCompleteMultipleInput
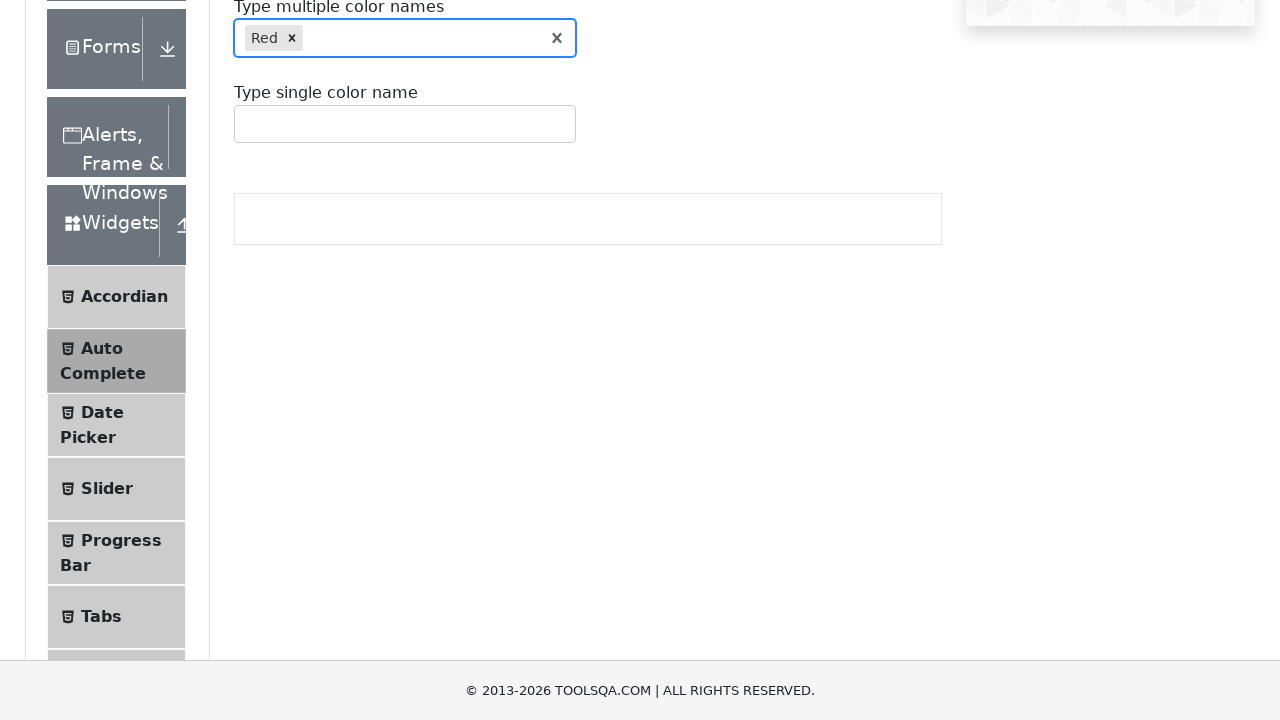

Filled multiple colors field with 'Green' on #autoCompleteMultipleInput
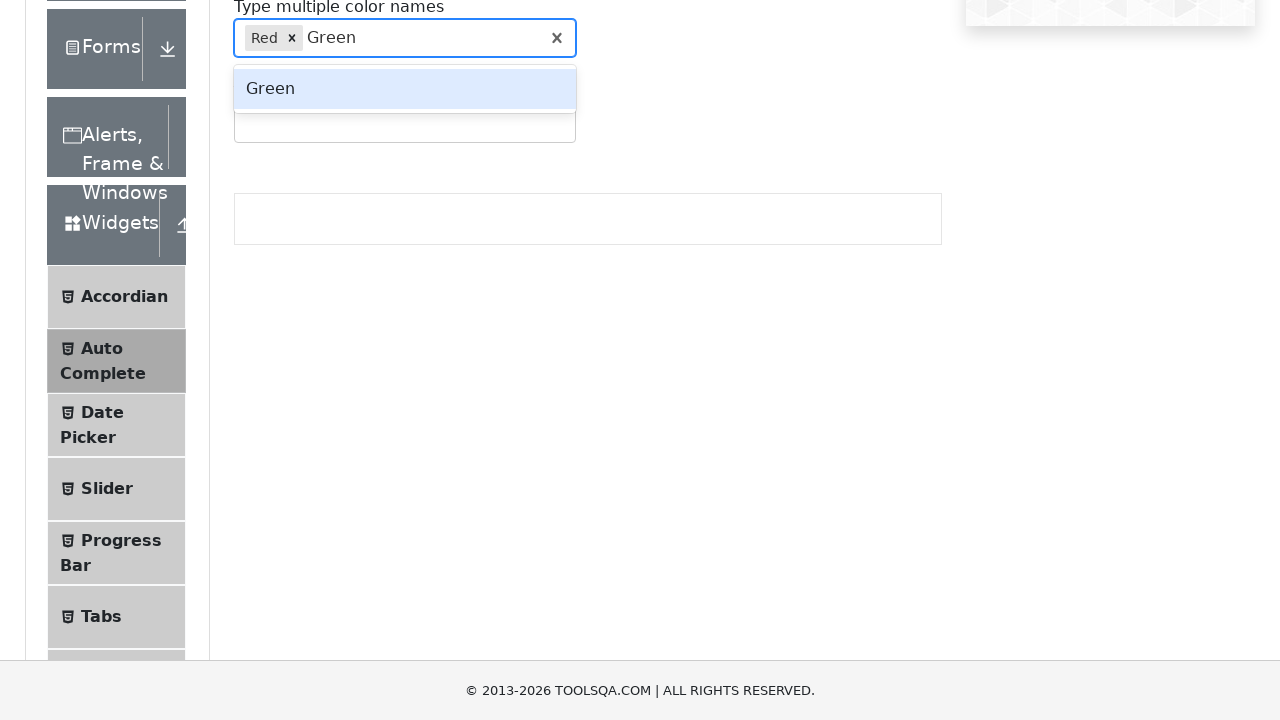

Pressed Enter to add Green to multiple colors selection on #autoCompleteMultipleInput
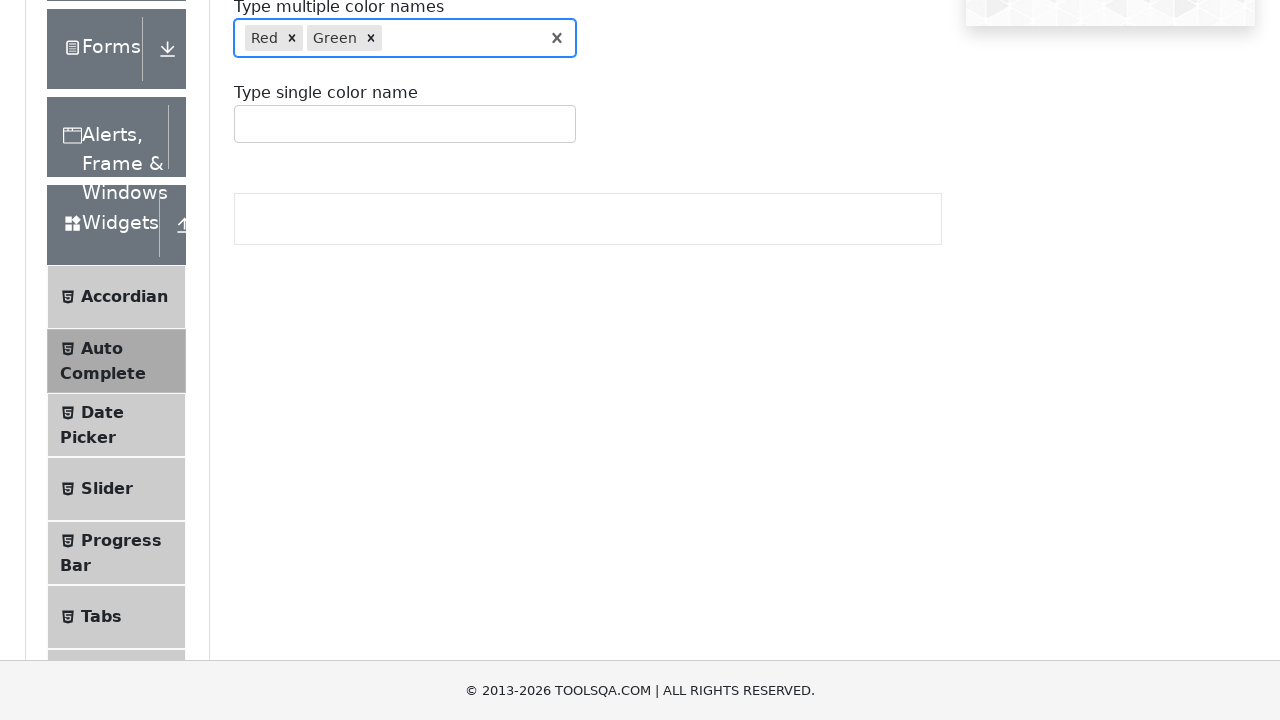

Filled single color field with 'Yellow' on #autoCompleteSingleInput
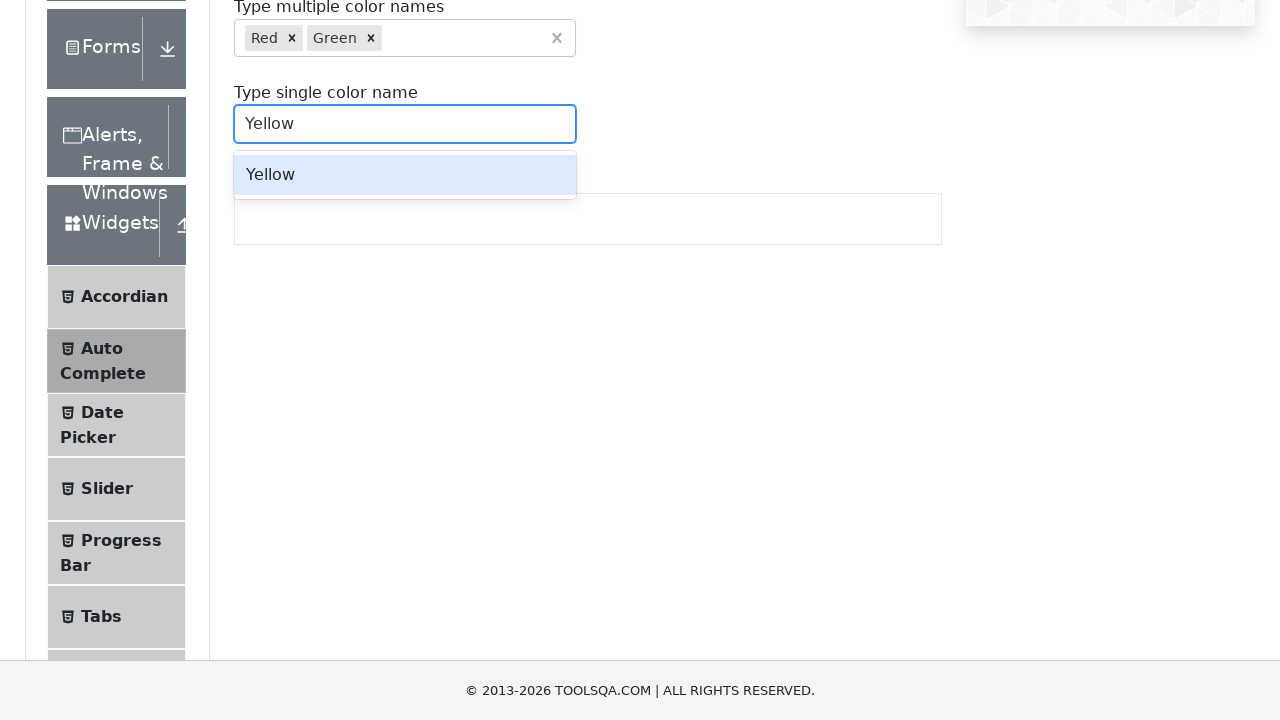

Pressed Enter to select Yellow in single color field on #autoCompleteSingleInput
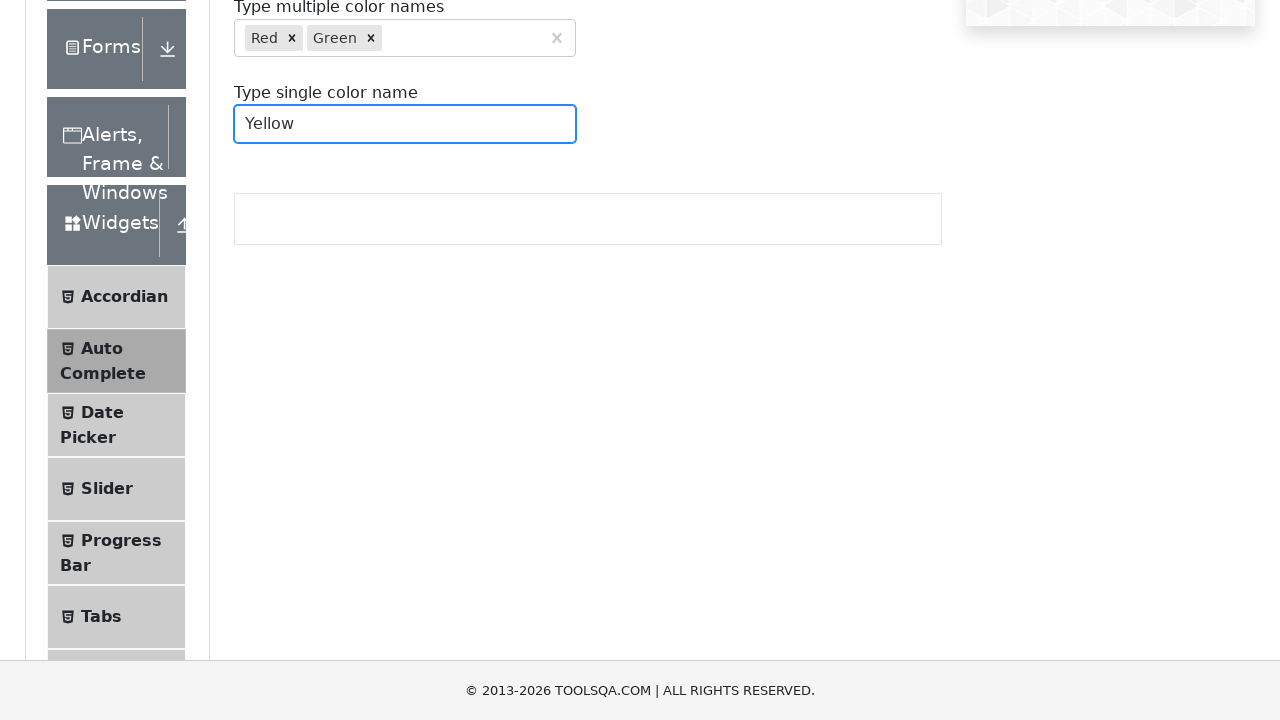

Clicked remove button to delete first color from multiple selection at (292, 38) on (//*[contains(@class, 'auto-complete__multi-value__remove')])[1]
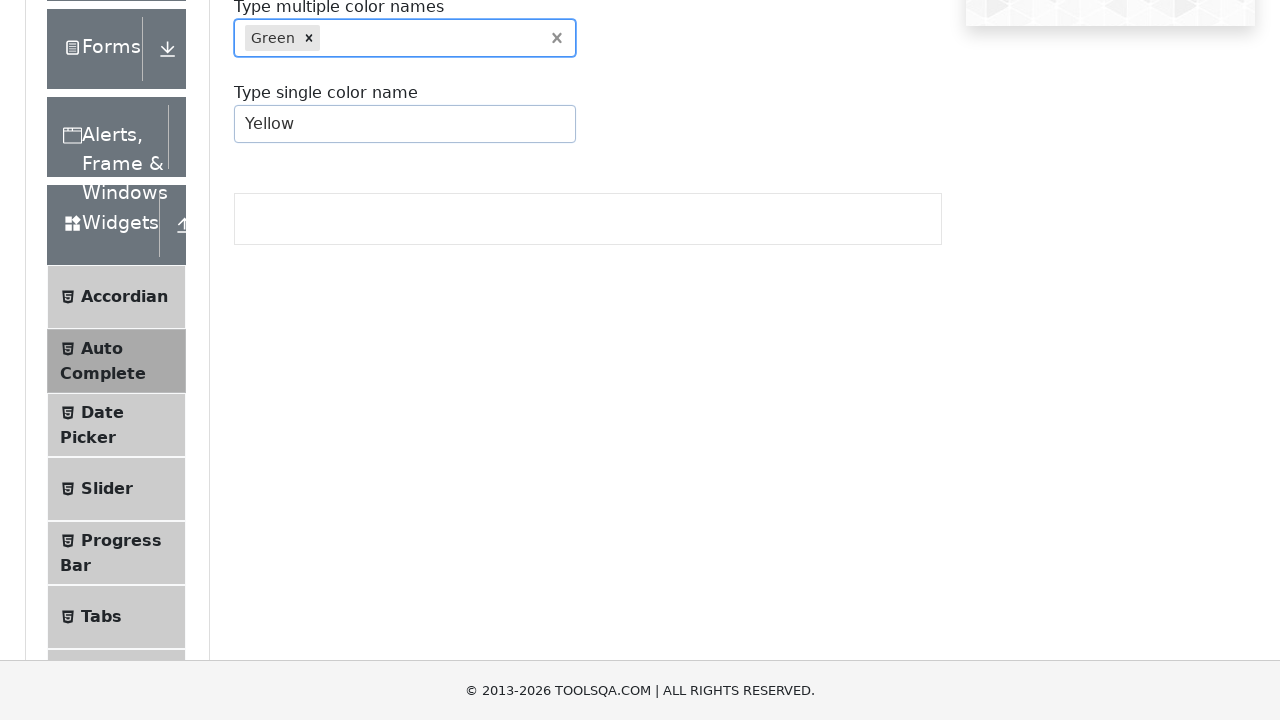

Filled multiple colors field with 'Purple' on #autoCompleteMultipleInput
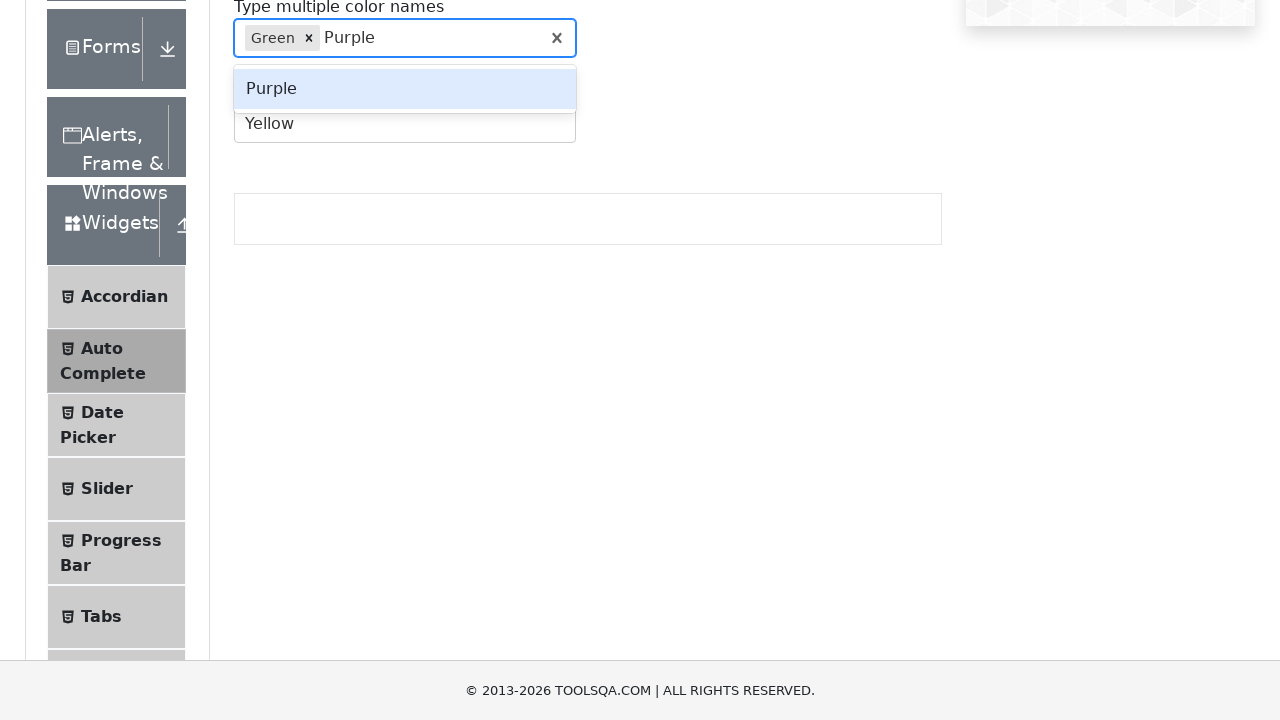

Pressed Enter to add Purple to multiple colors selection on #autoCompleteMultipleInput
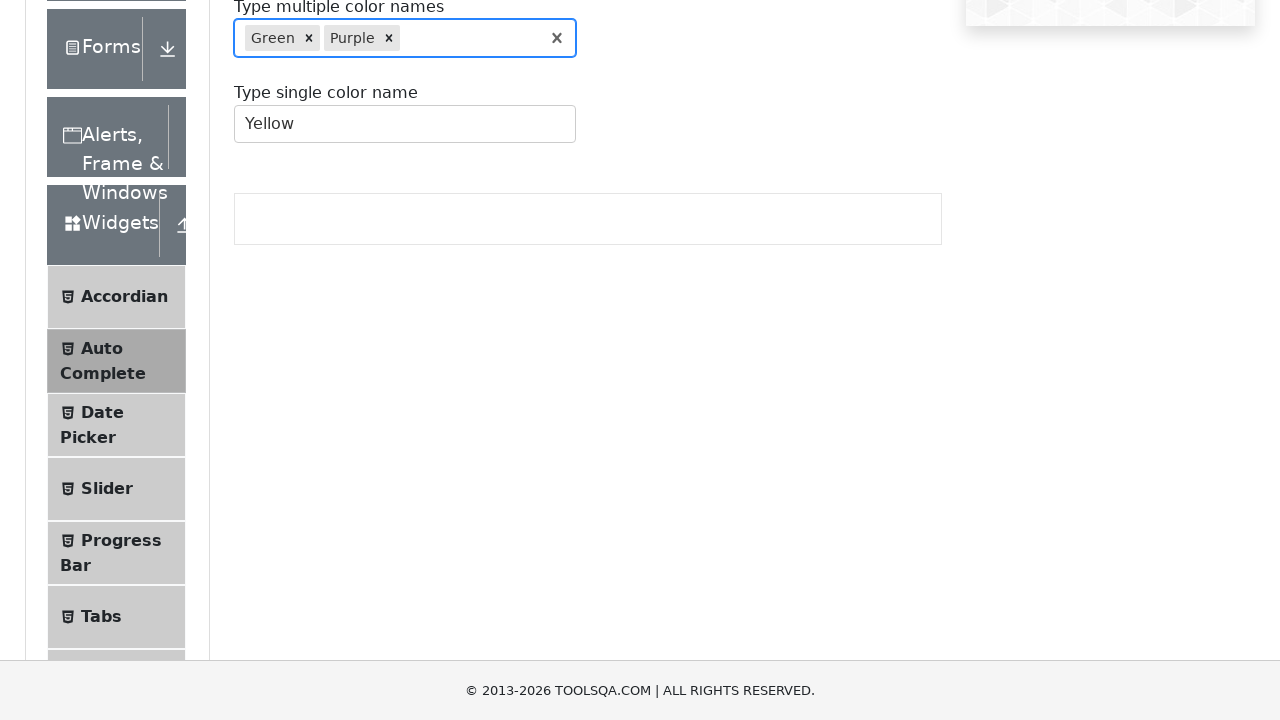

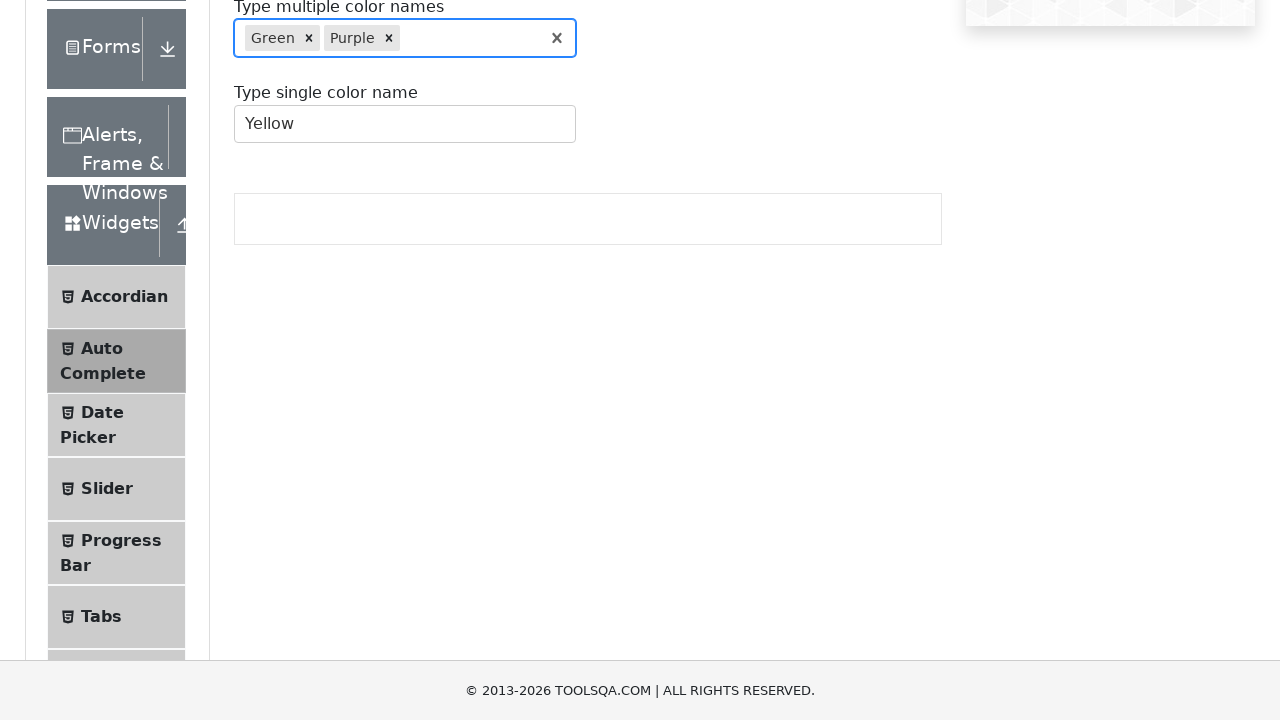